Tests the default state of form elements on a math page - verifies that the "people" radio button is selected by default, the "robots" radio button is not selected, and the submit button is enabled.

Starting URL: https://suninjuly.github.io/math.html

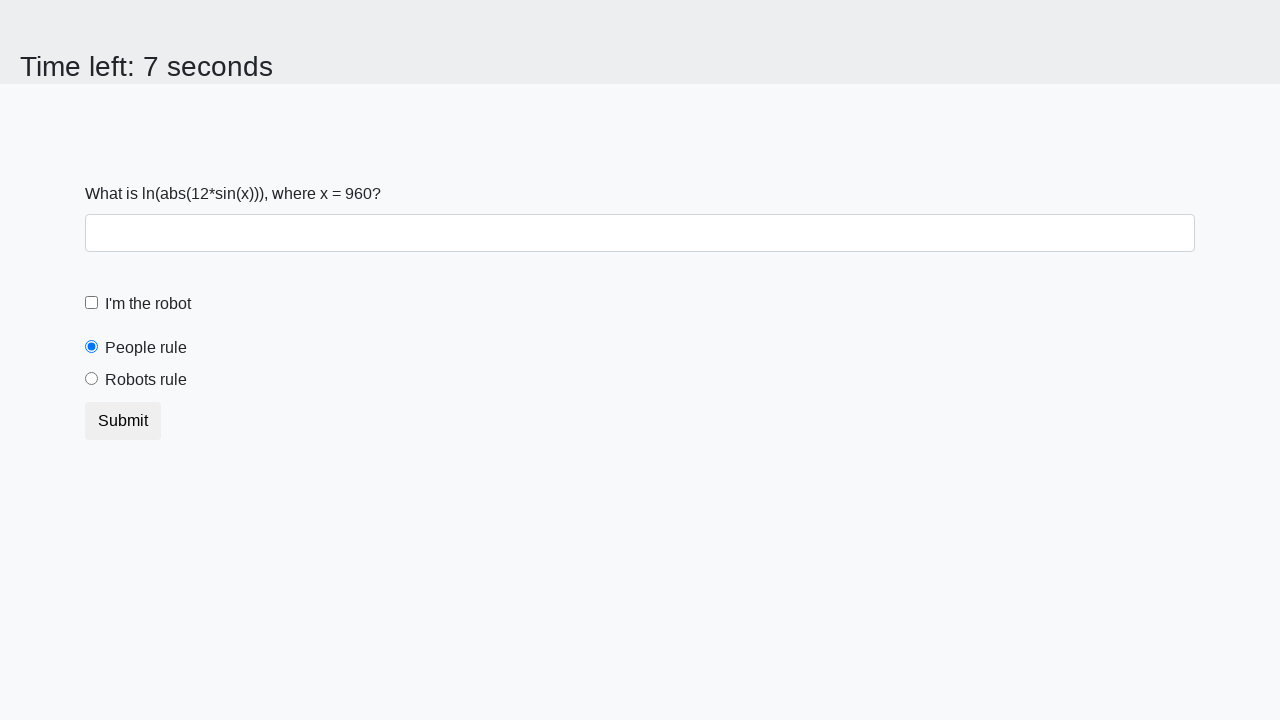

Navigated to math page
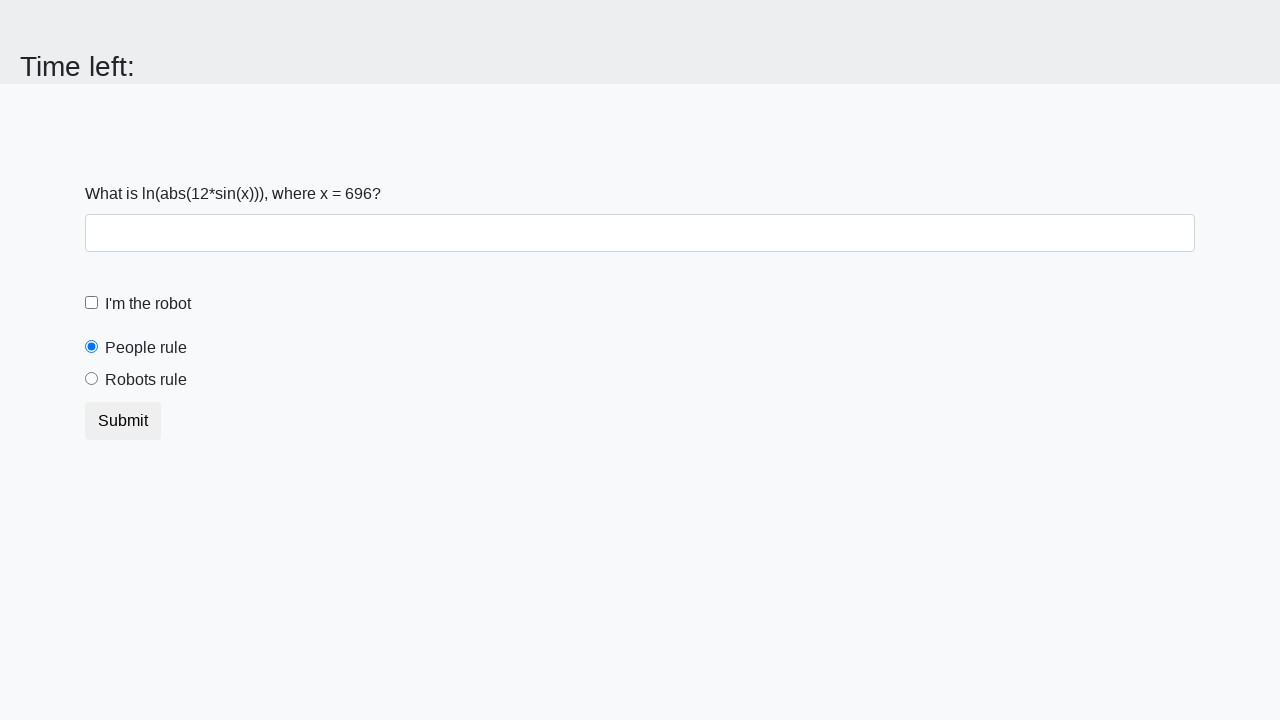

Located 'people' radio button
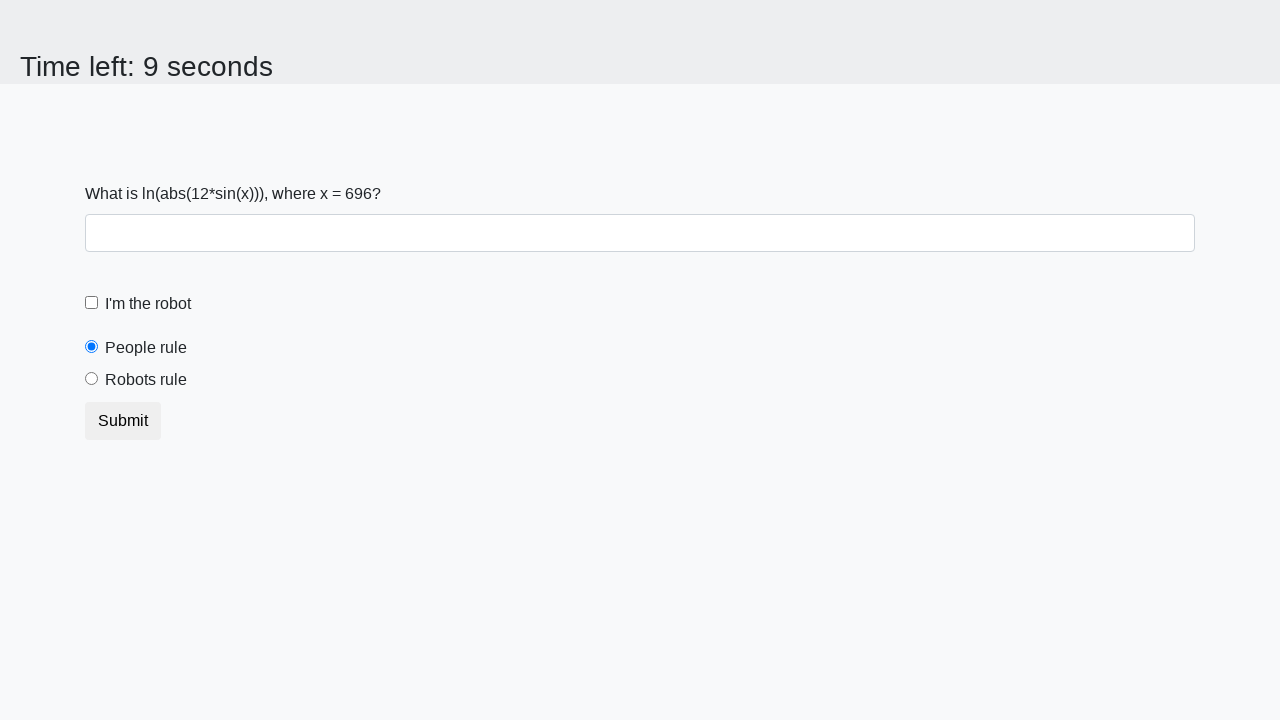

Verified 'people' radio button is selected by default
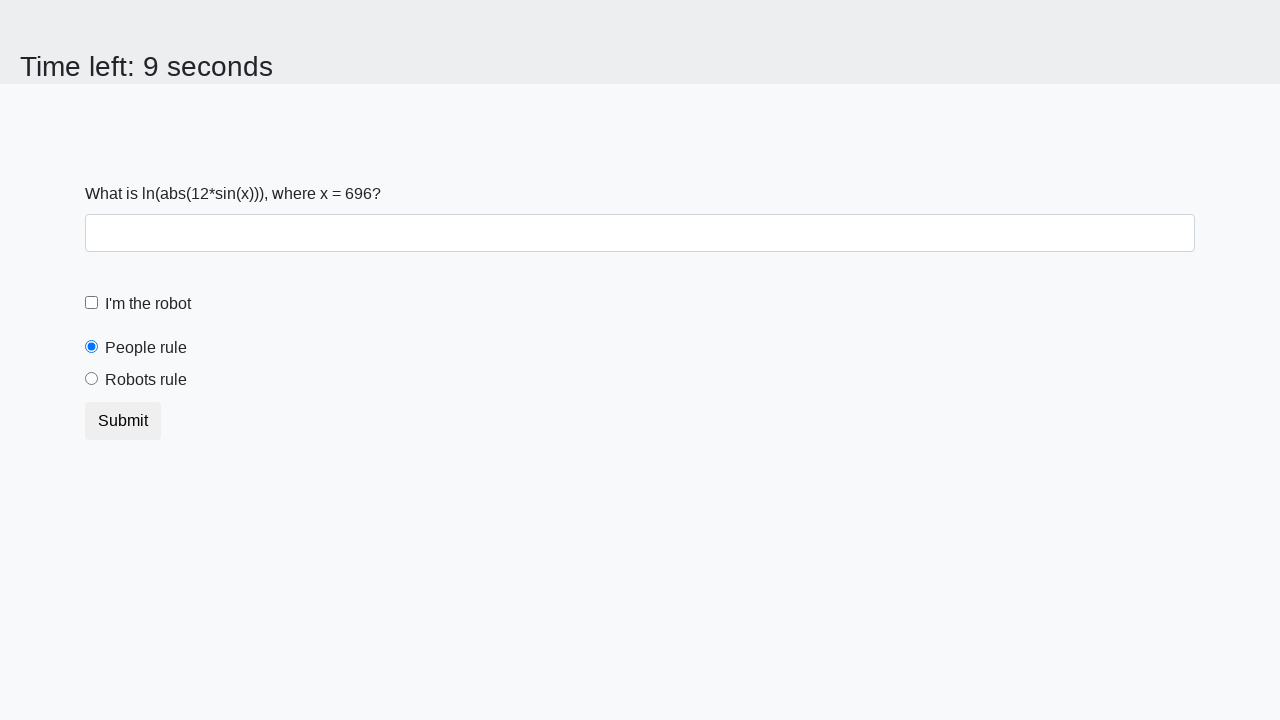

Located 'robots' radio button
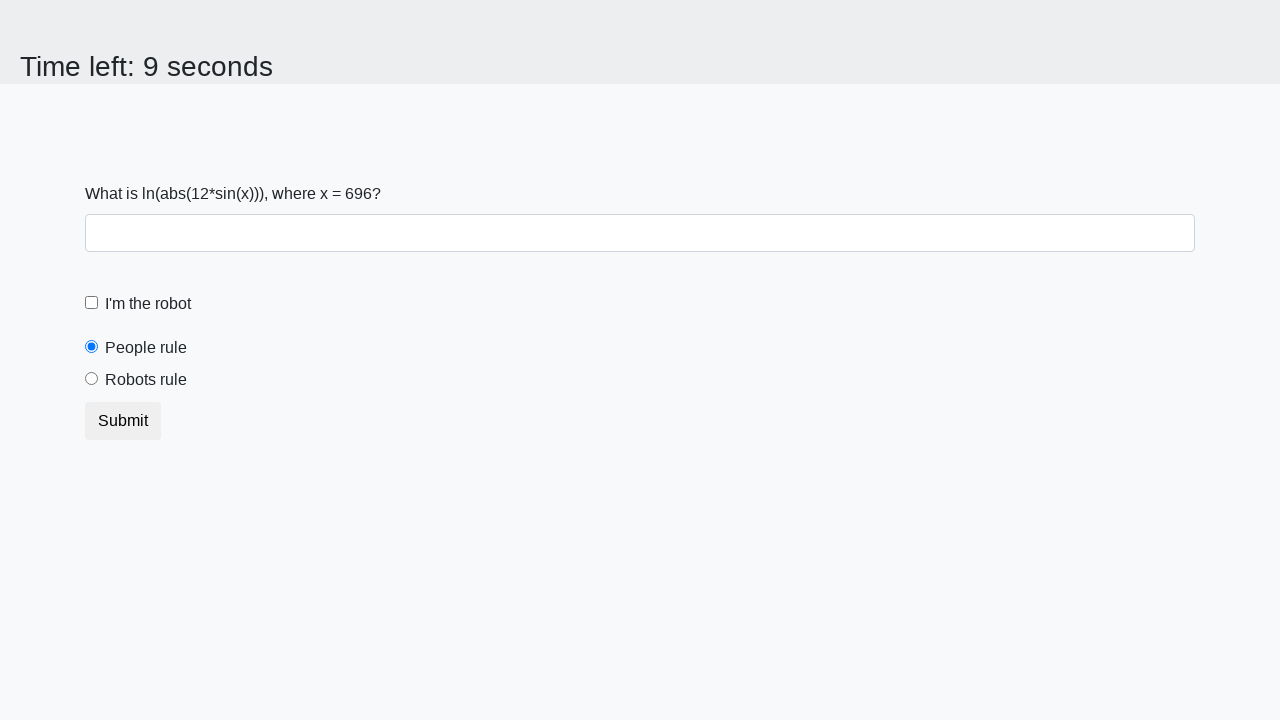

Verified 'robots' radio button is not selected
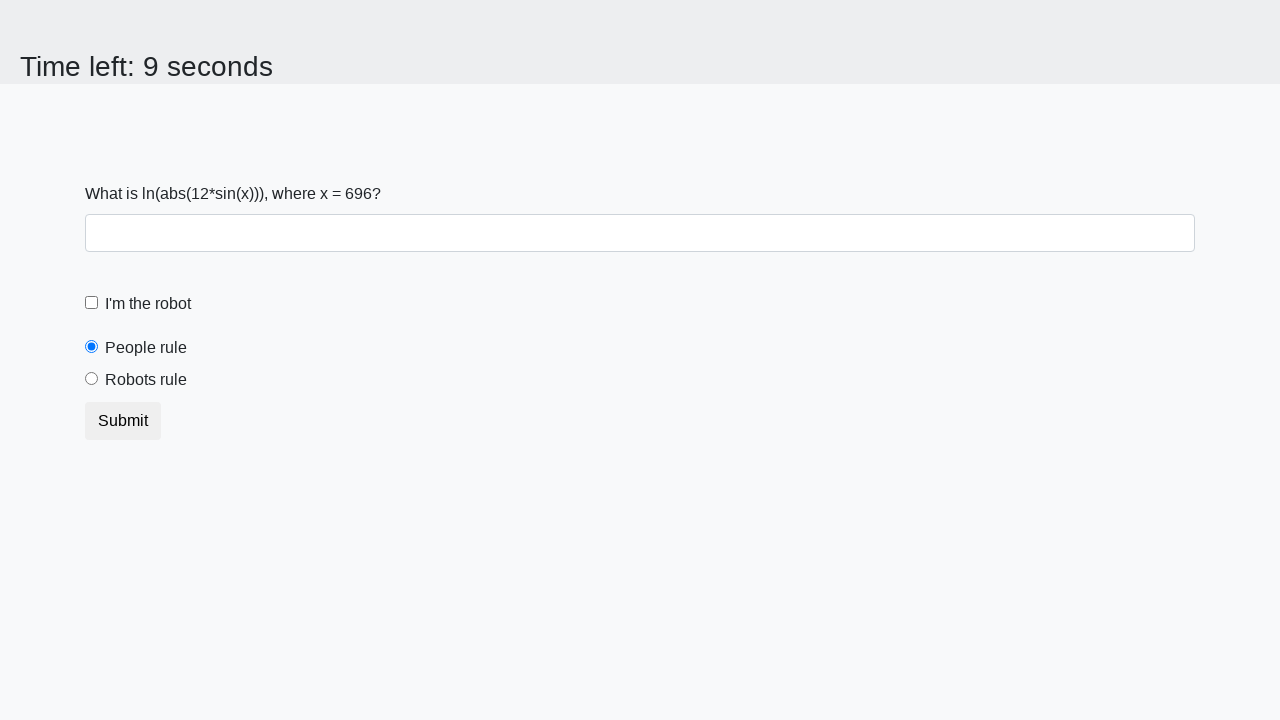

Located submit button
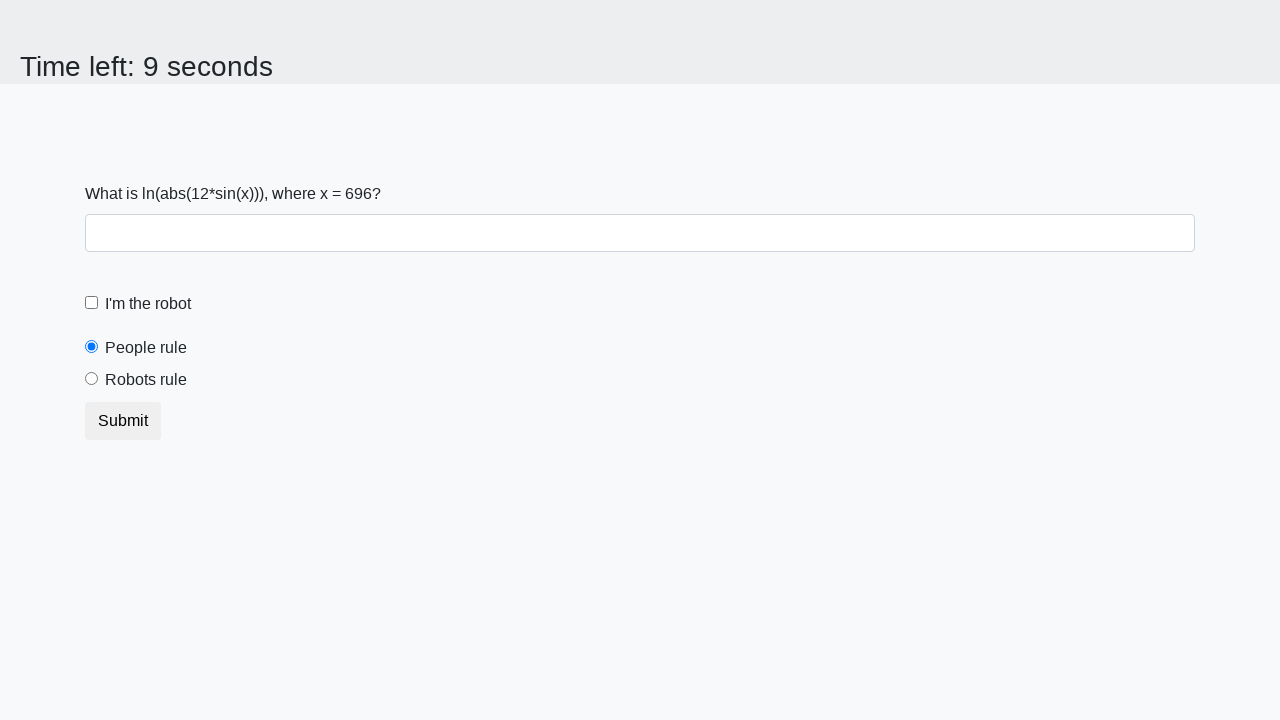

Verified submit button is enabled
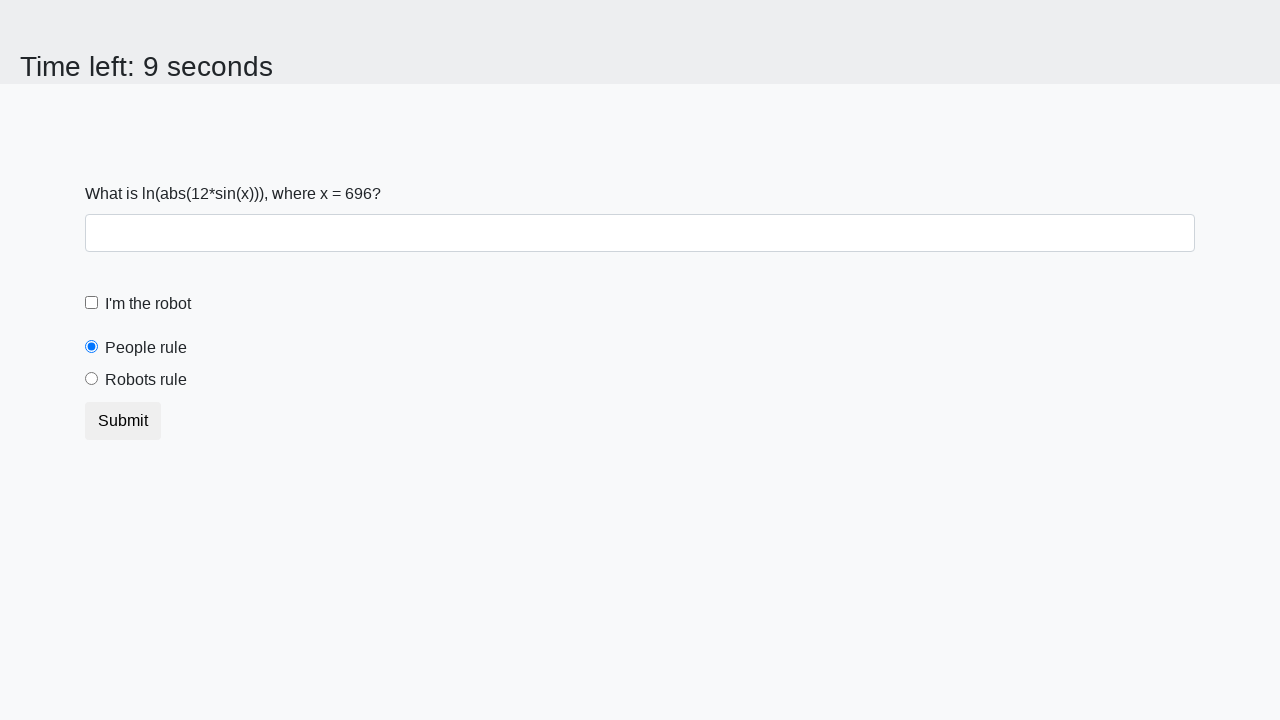

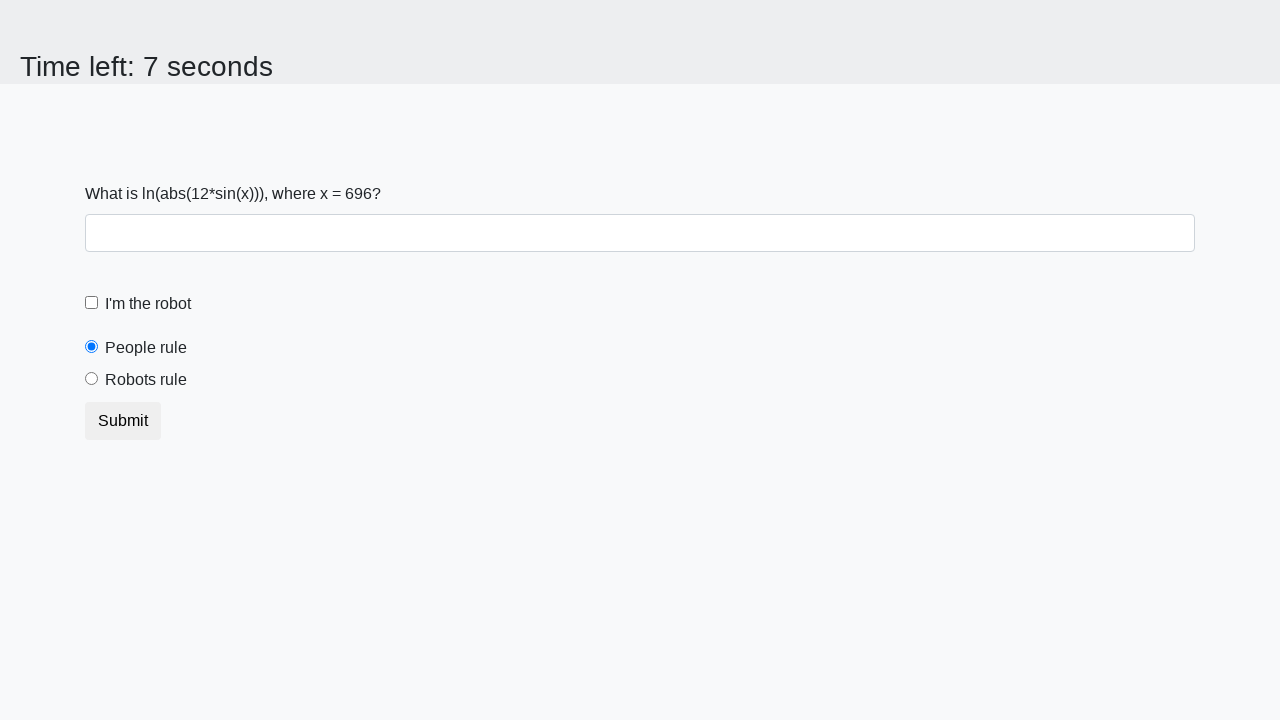